Tests iframe page loading by navigating to a test page with an embedded TinyMCE editor and waiting for the editor element to be present

Starting URL: https://the-internet.herokuapp.com/iframe

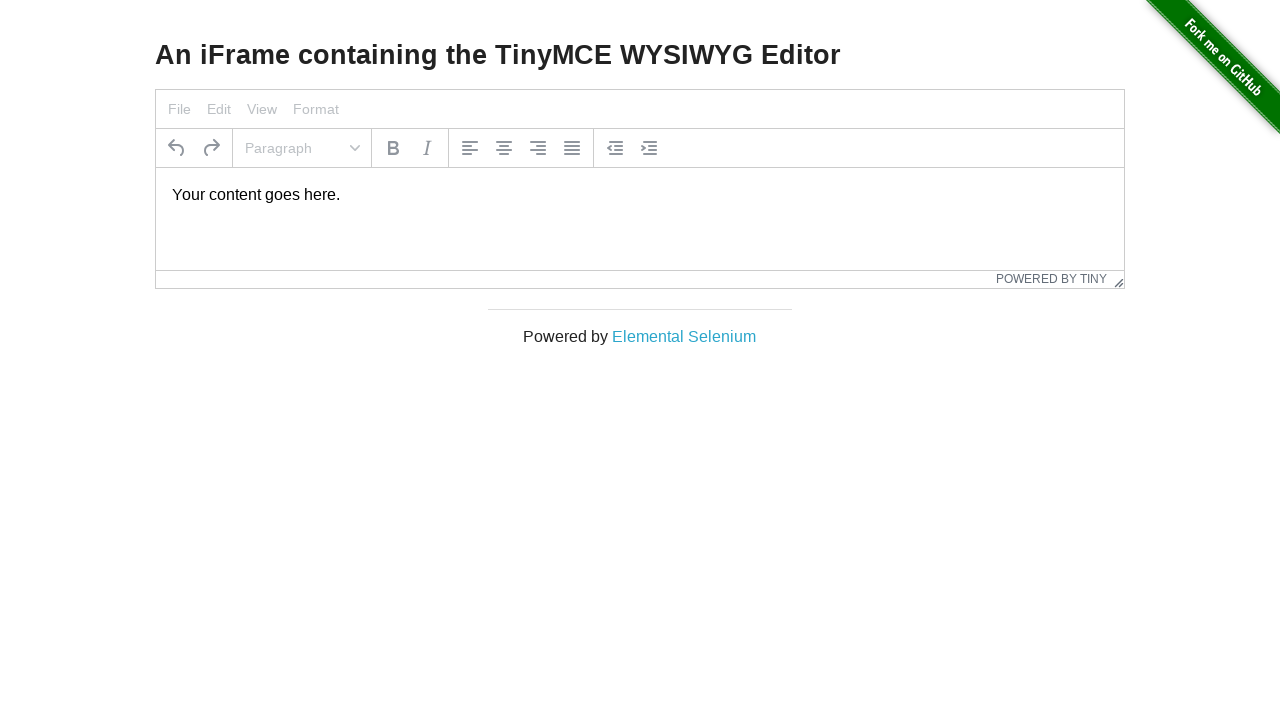

Navigated to iframe test page
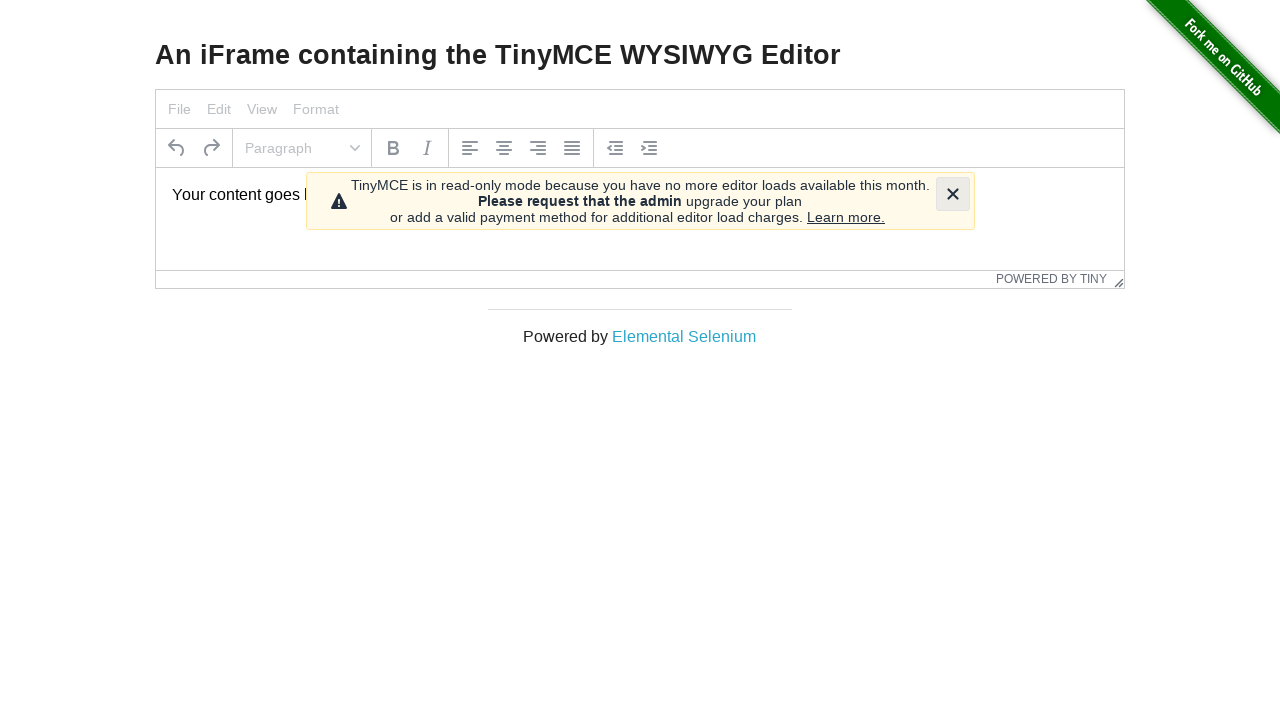

TinyMCE editor iframe loaded
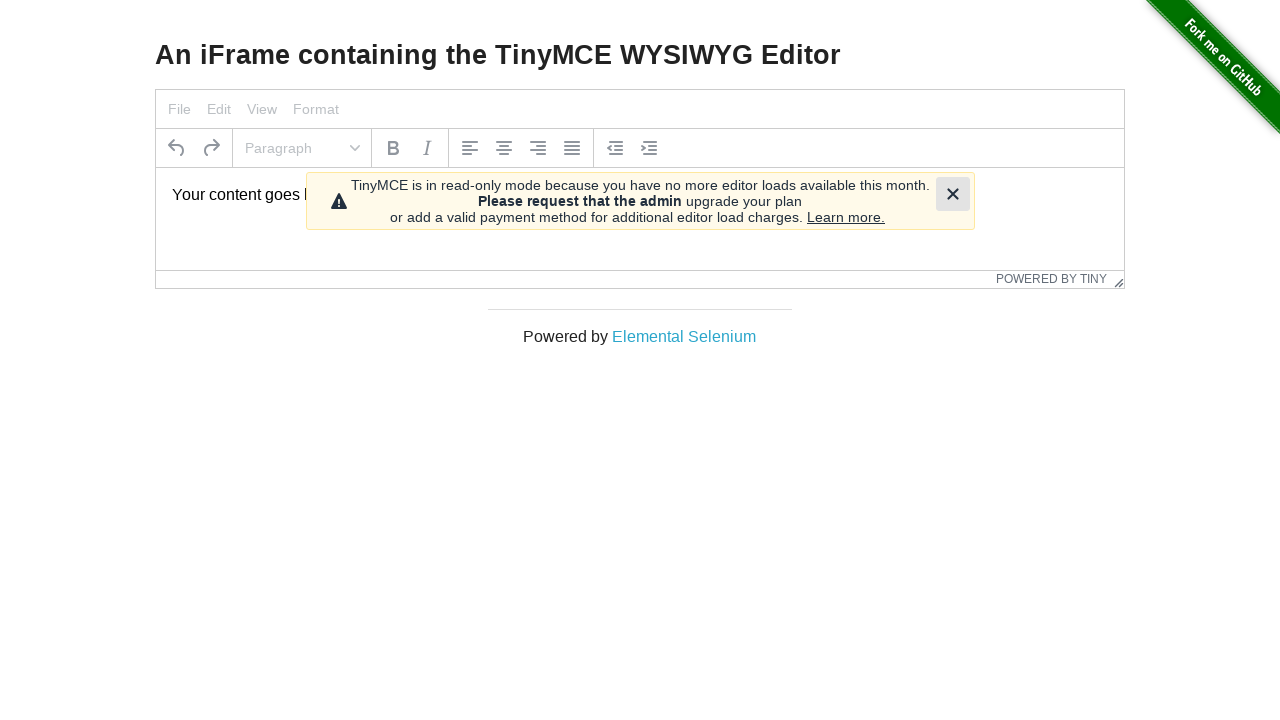

Located TinyMCE editor iframe element
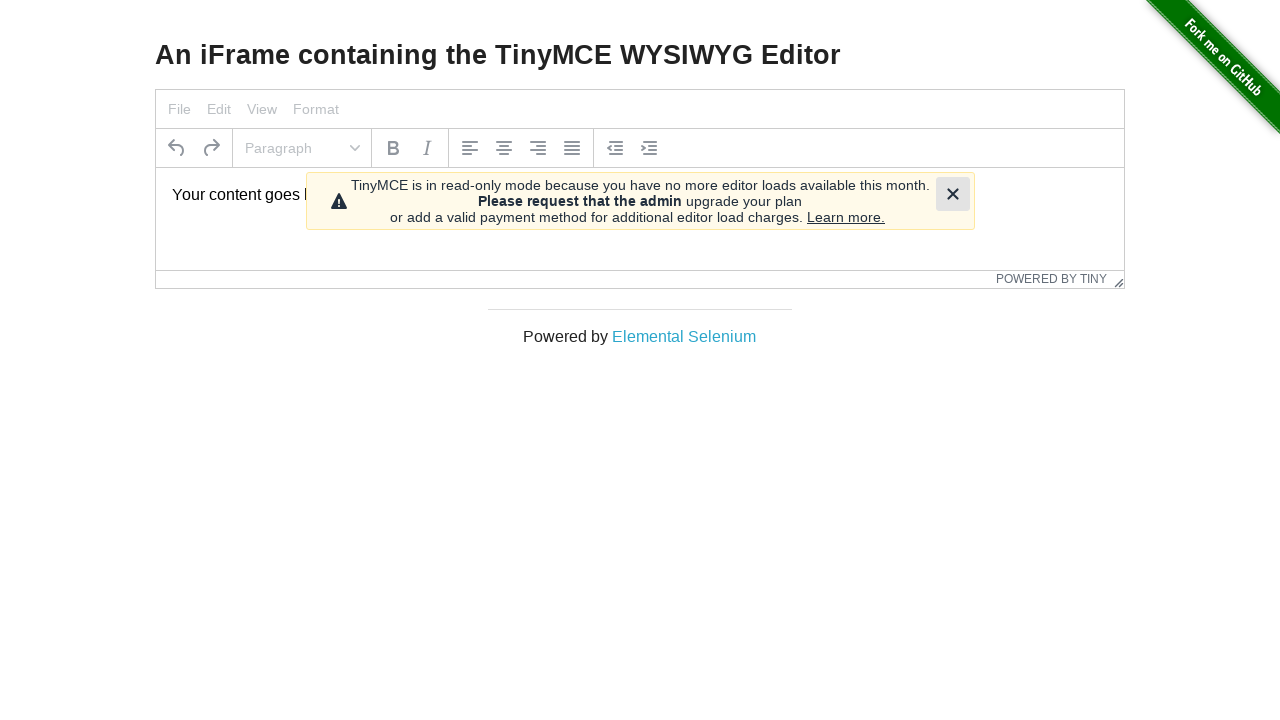

TinyMCE editor content element is present and ready
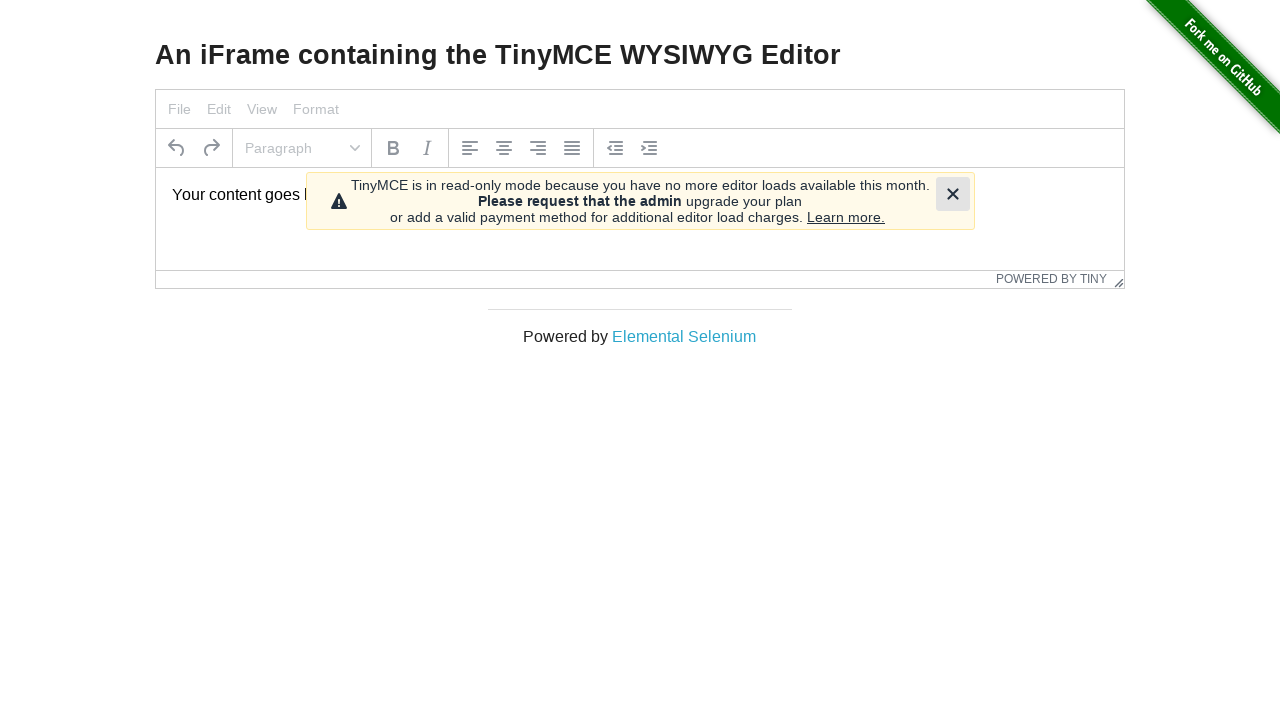

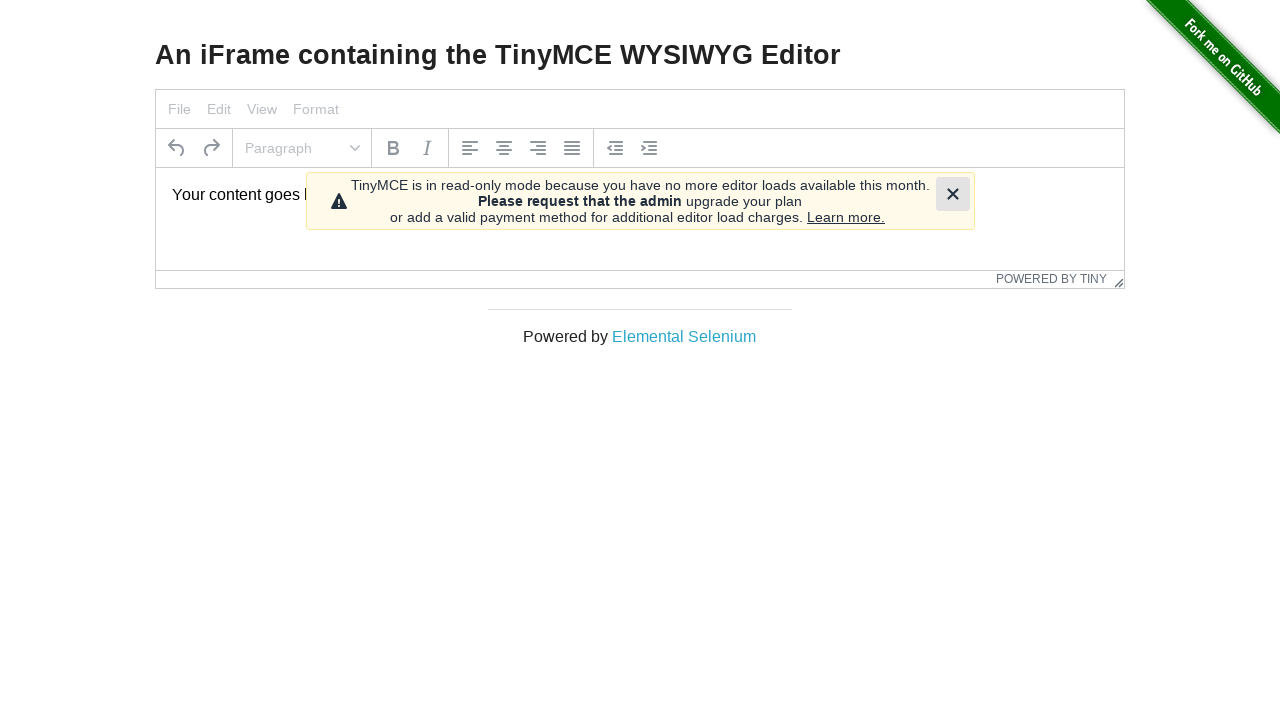